Tests navigation to the UI Testing Playground website, clicks on the "Load Delay" link to navigate to a page with delayed loading, then clicks a primary button on that page.

Starting URL: http://uitestingplayground.com/

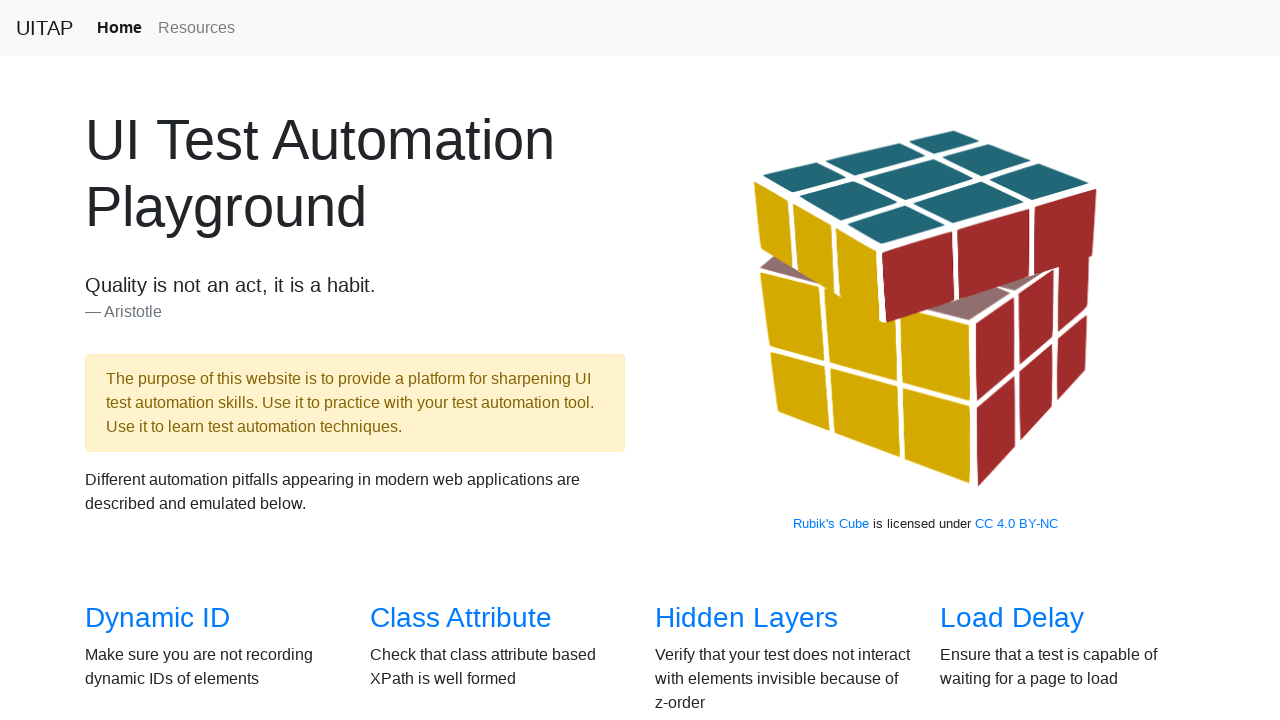

Navigated to UI Testing Playground website
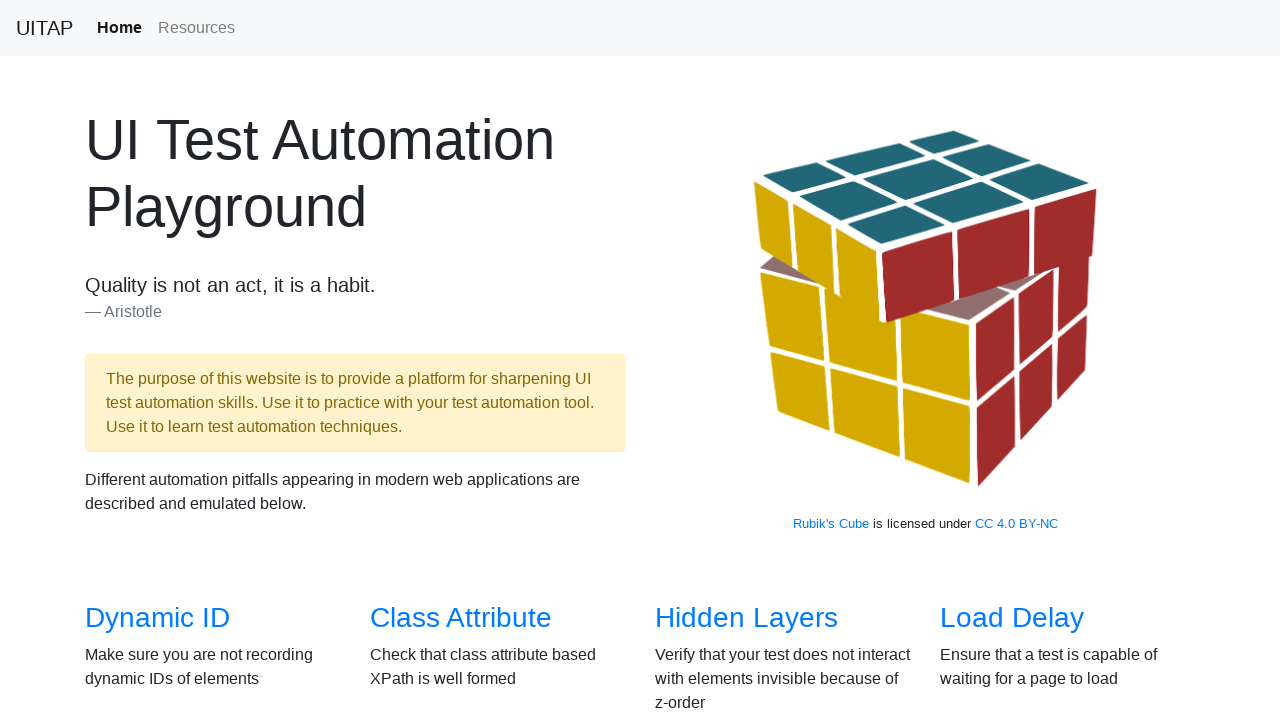

Clicked on 'Load Delay' link at (1012, 618) on text=Load Delay
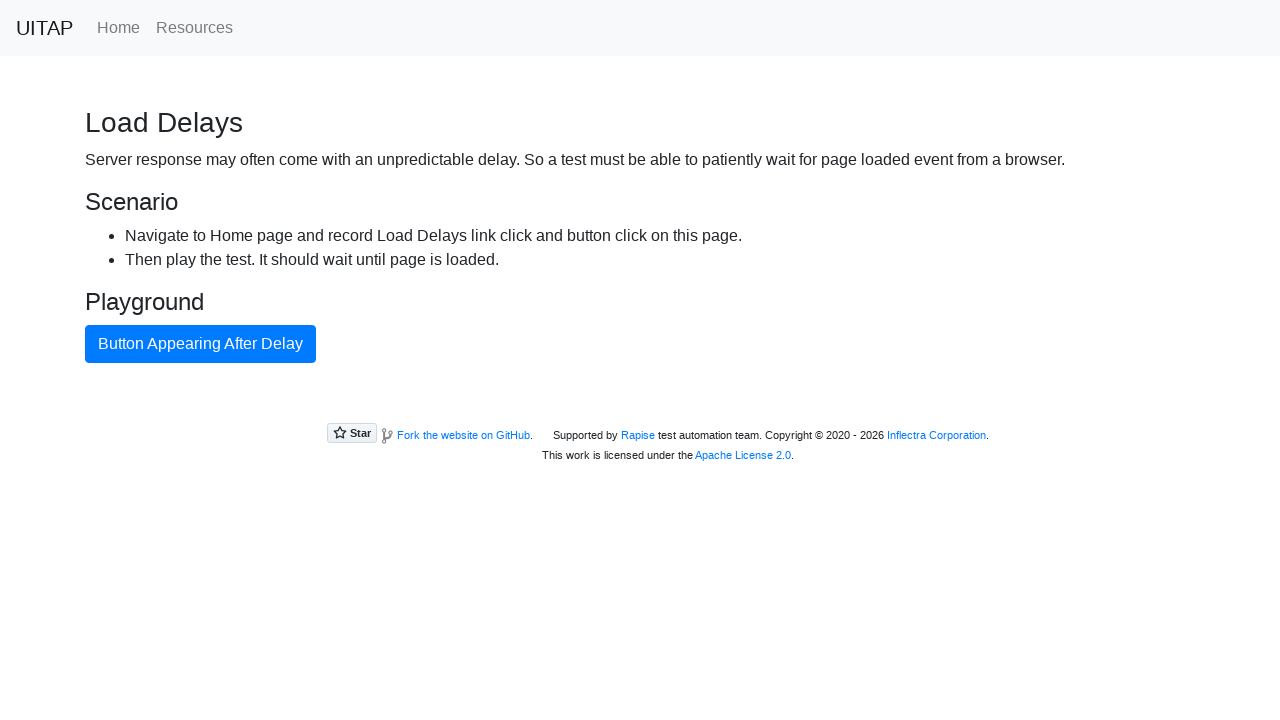

Clicked the primary button on Load Delay page at (200, 344) on button.btn.btn-primary
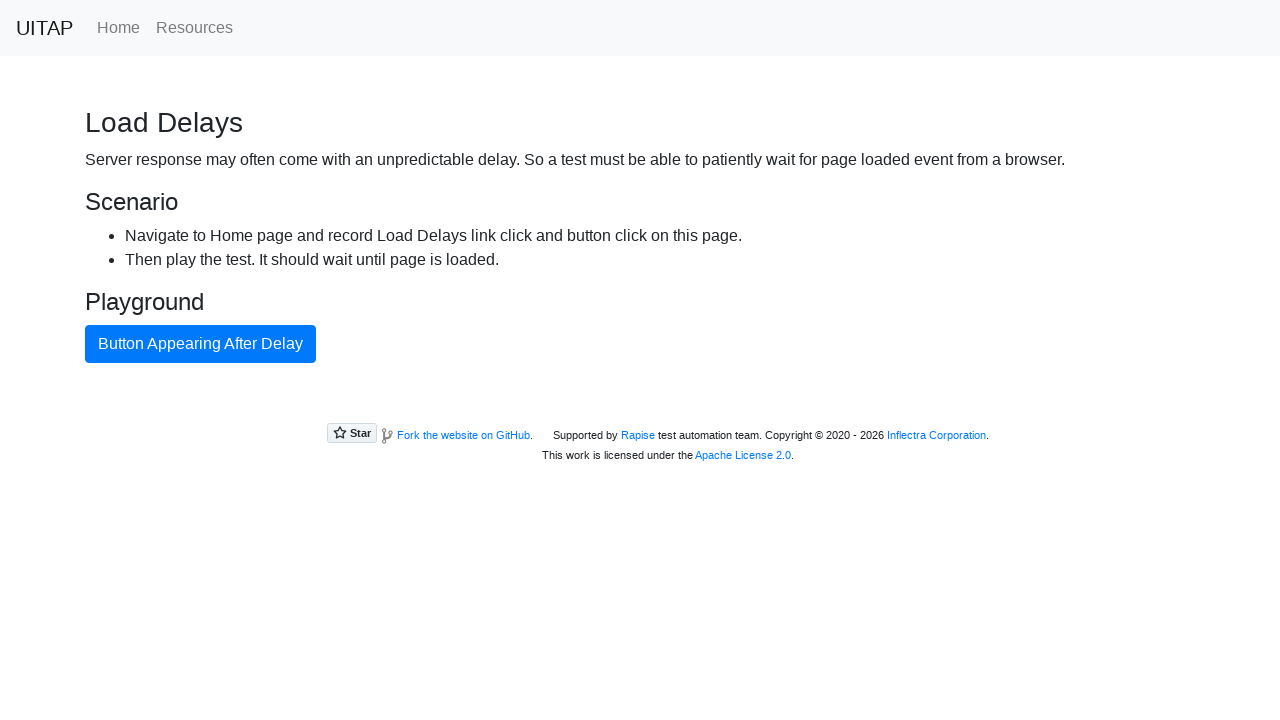

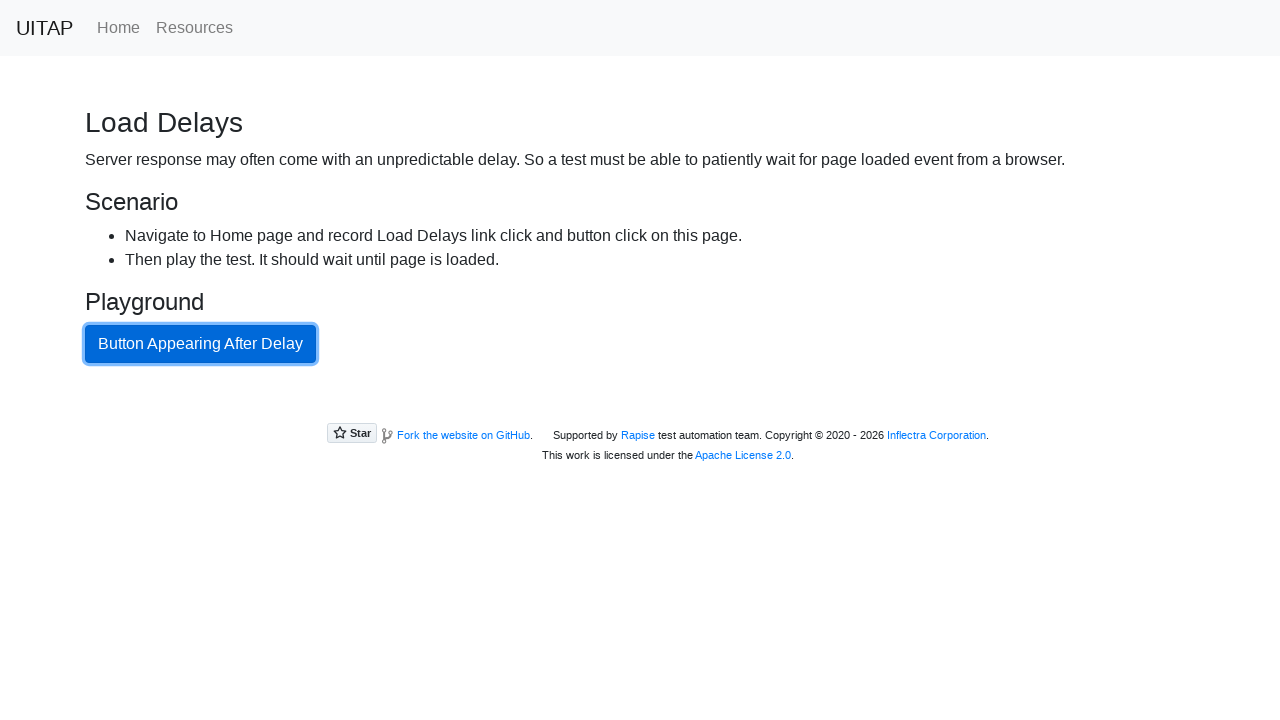